Tests the web calculator by performing an addition operation (1 + 2) and verifying the result equals 3

Starting URL: https://testpages.eviltester.com/styled/apps/calculator.html

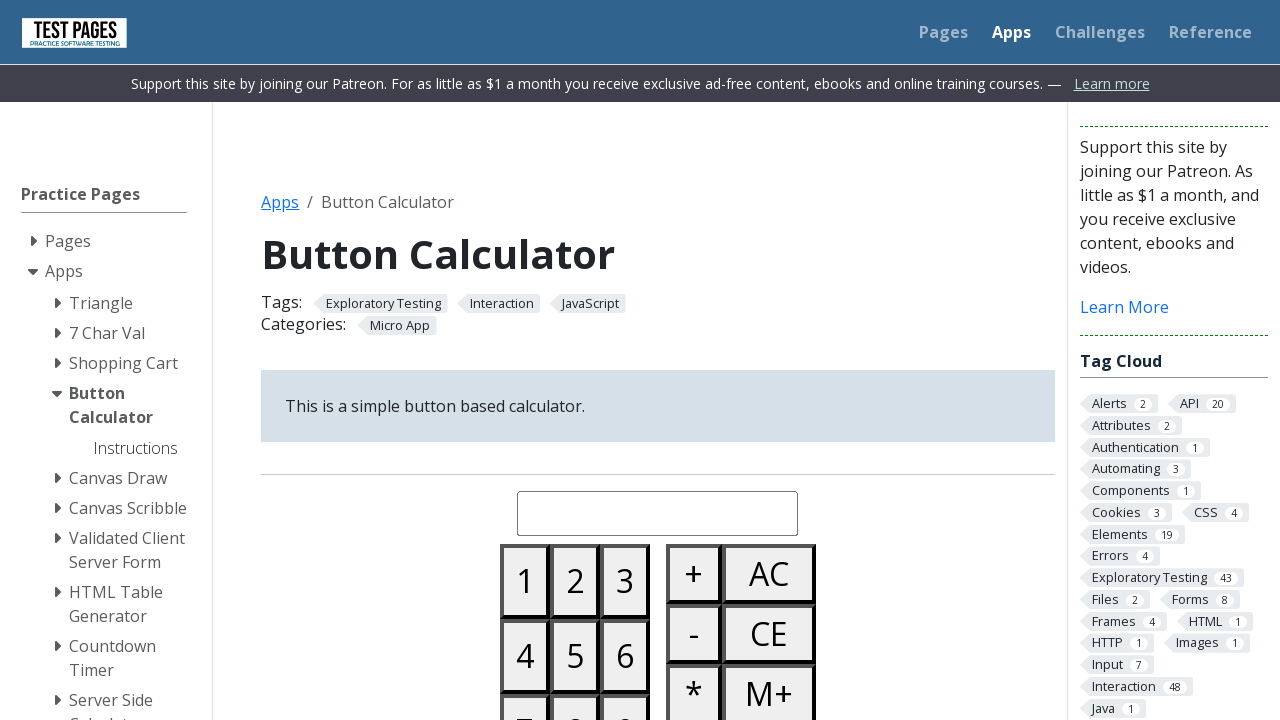

Navigated to web calculator application
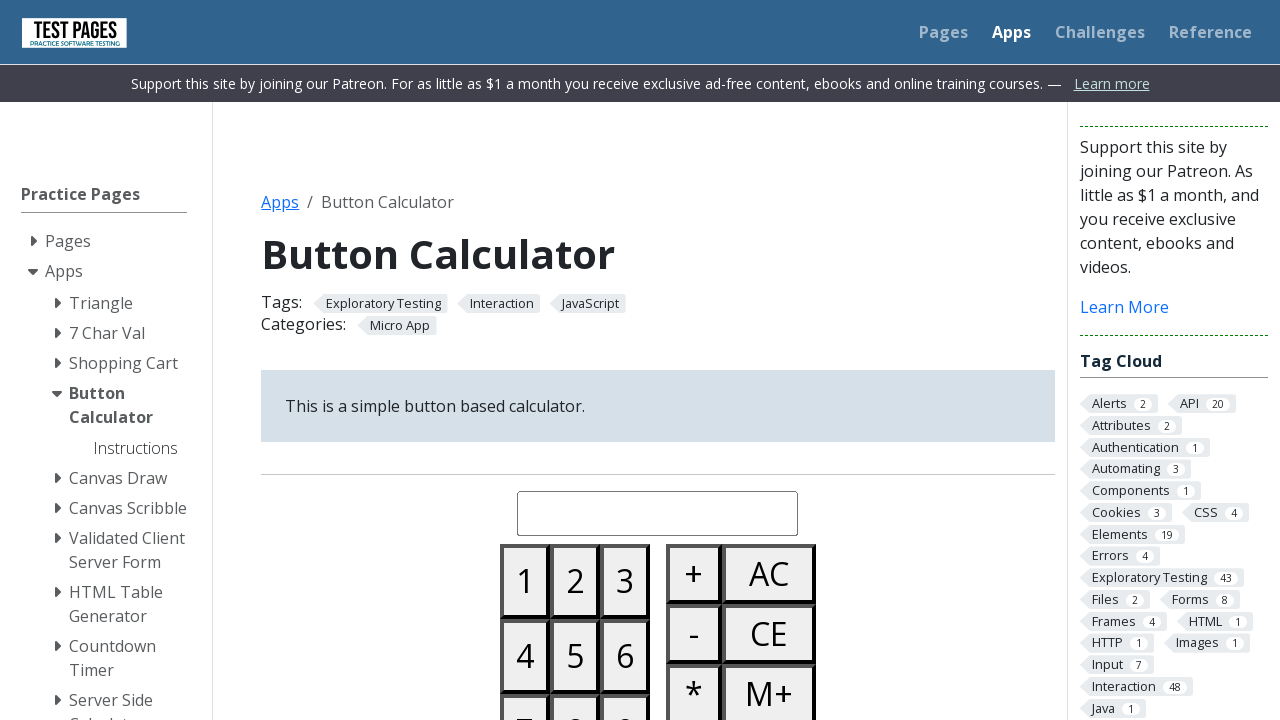

Clicked button 1 at (525, 581) on #button01
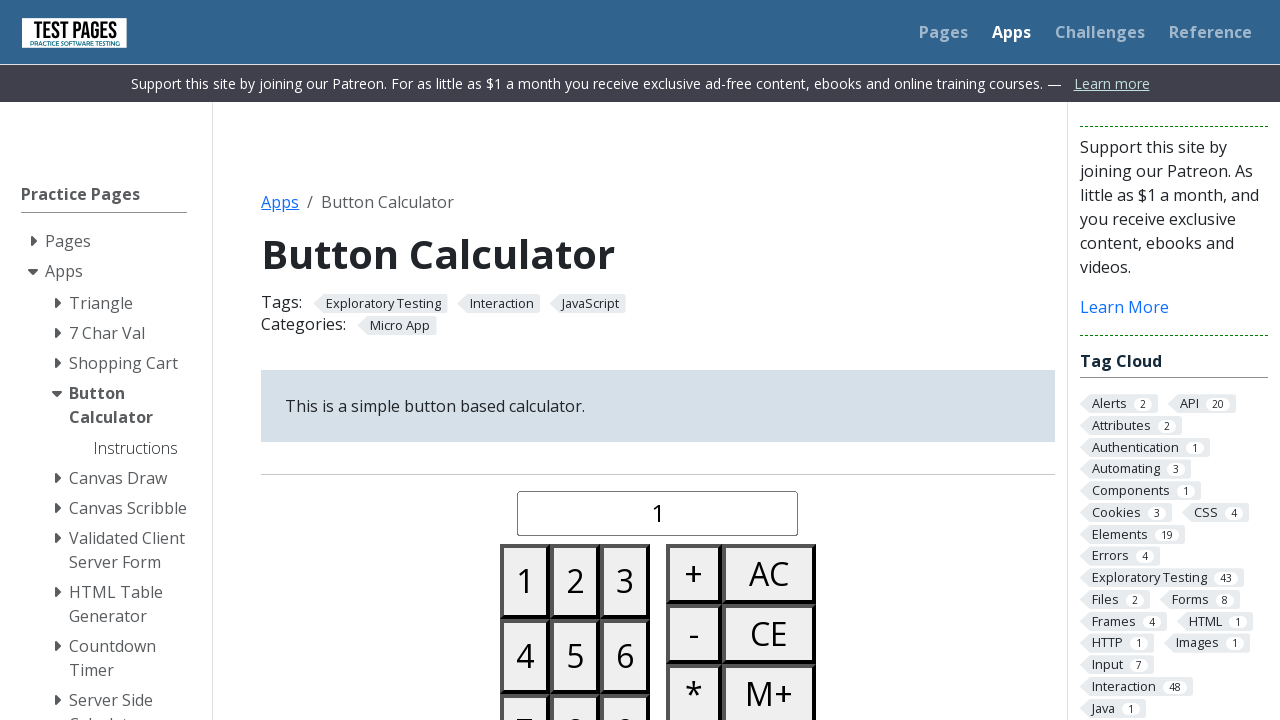

Clicked plus button at (694, 574) on #buttonplus
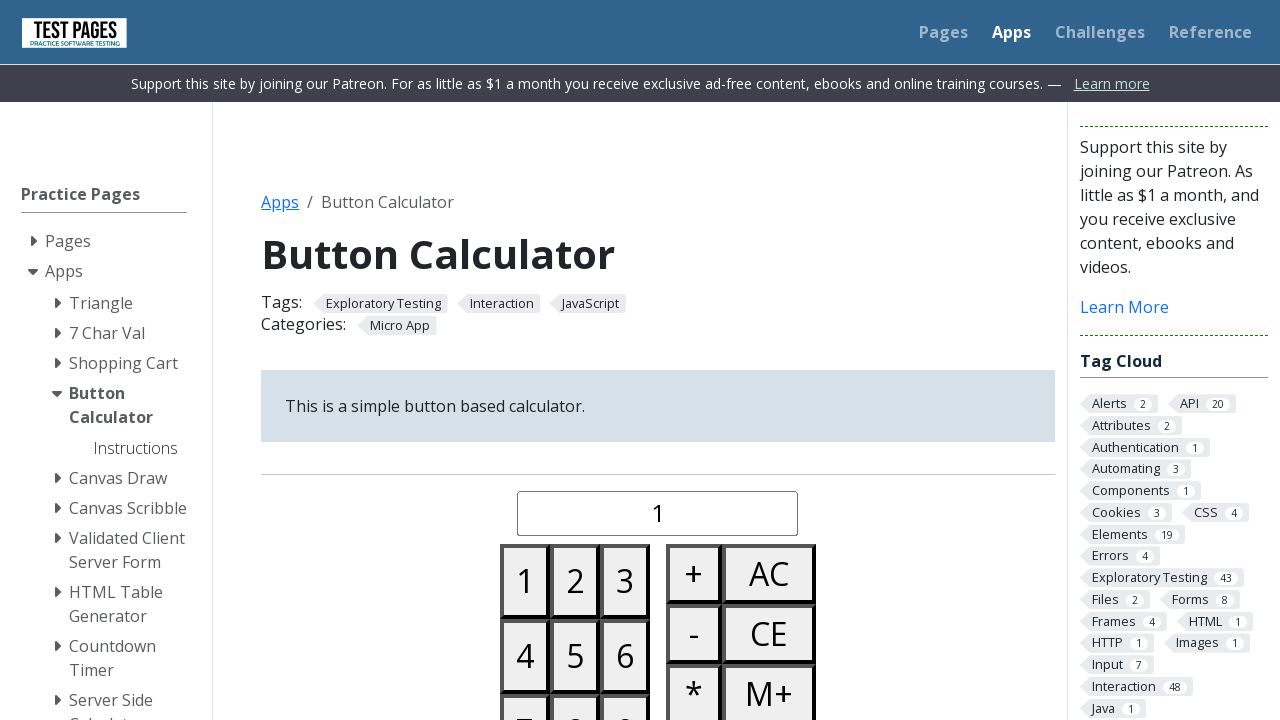

Clicked button 2 at (575, 581) on #button02
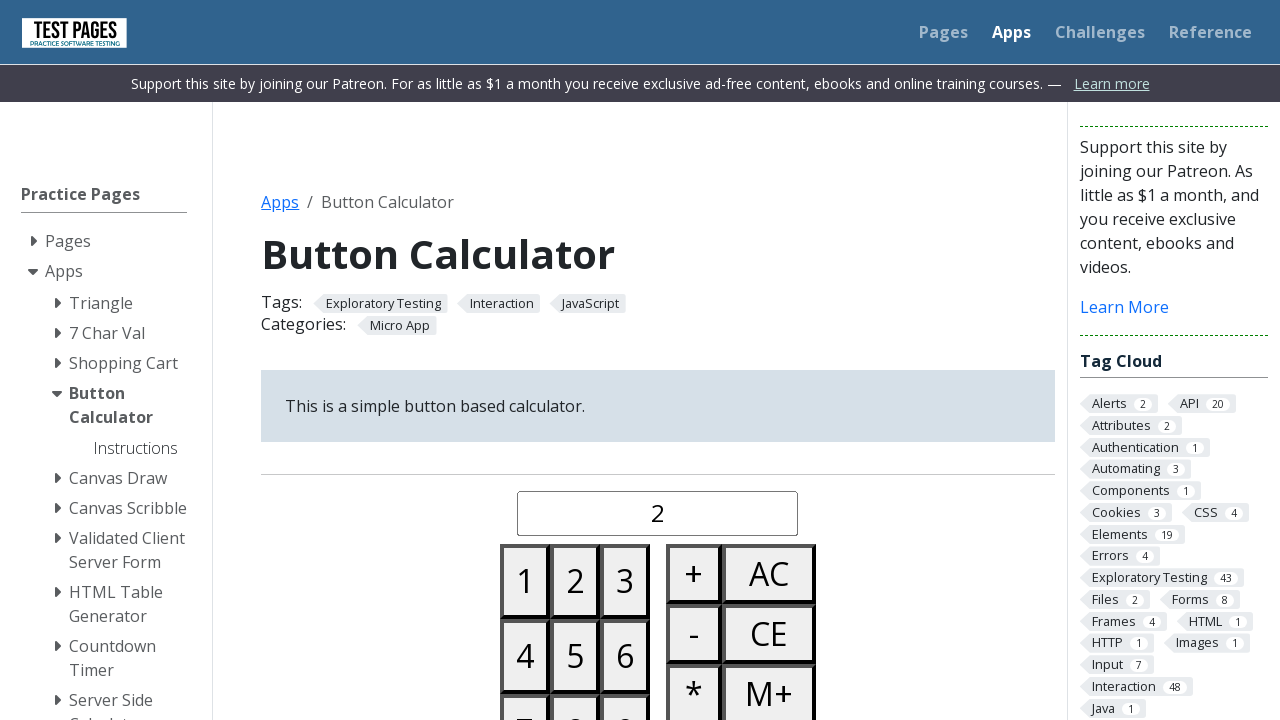

Clicked equals button to perform calculation at (694, 360) on #buttonequals
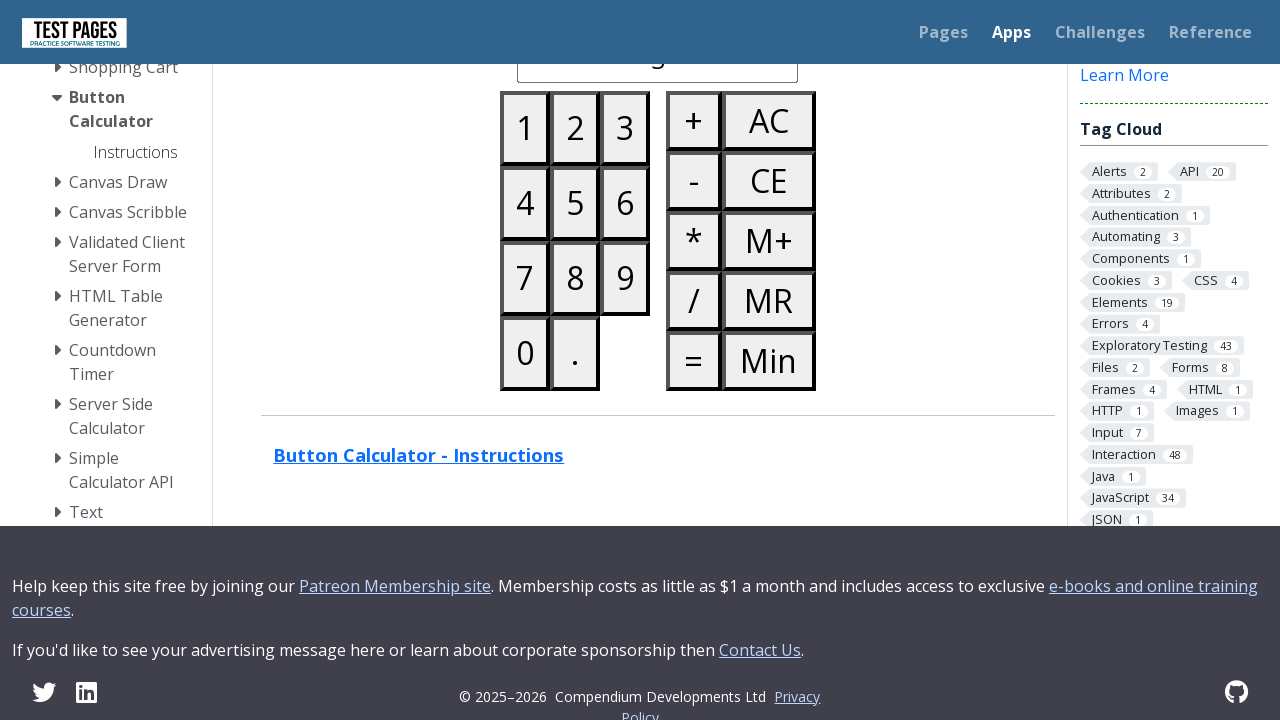

Retrieved calculated result from display
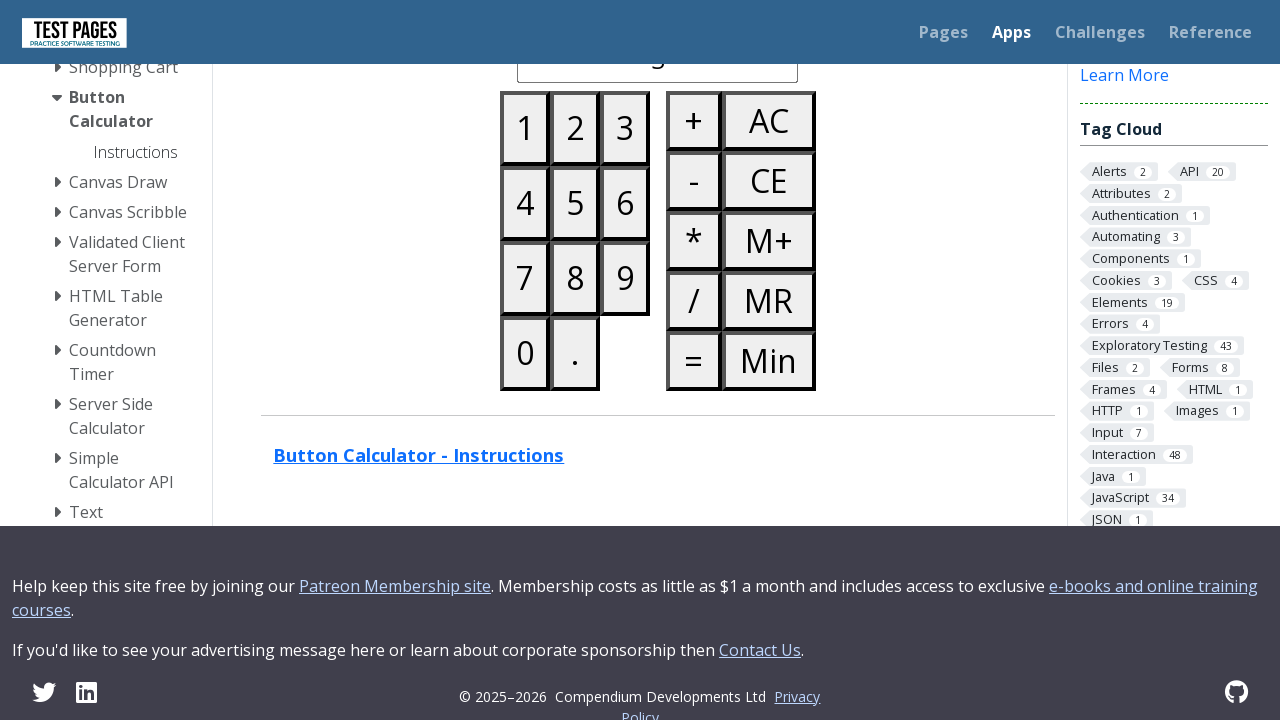

Verified that 1 + 2 equals 3
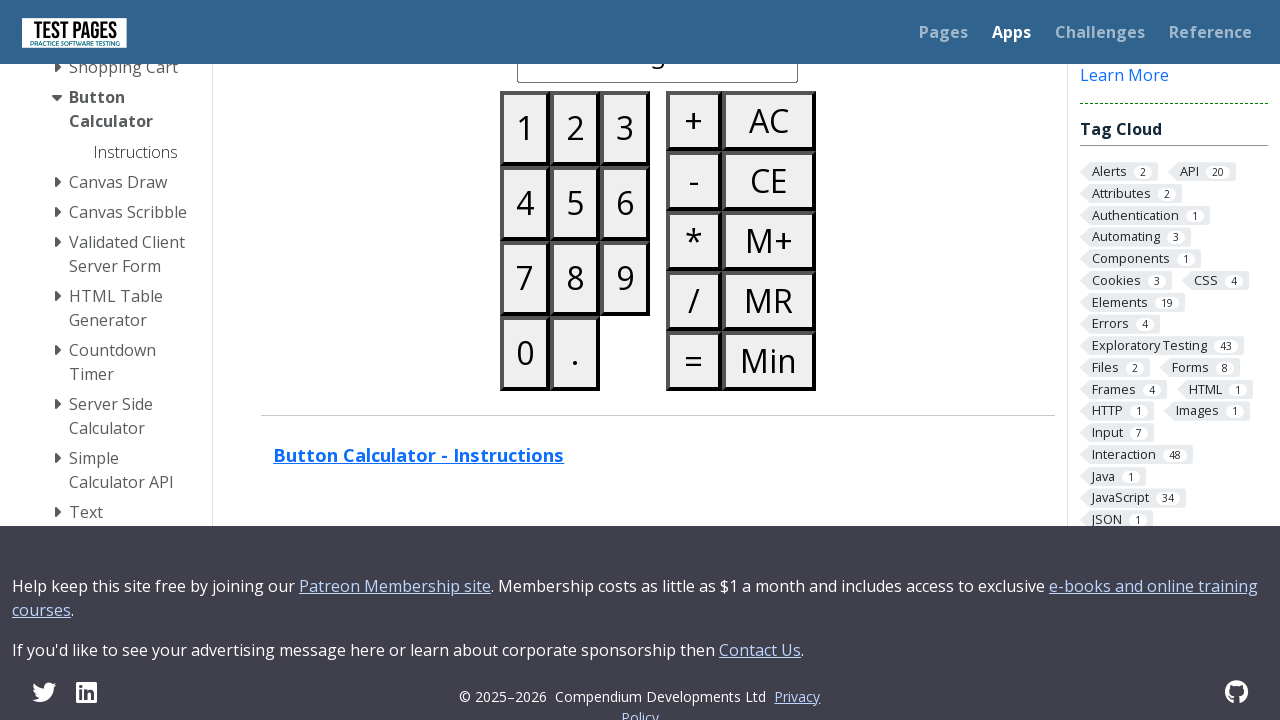

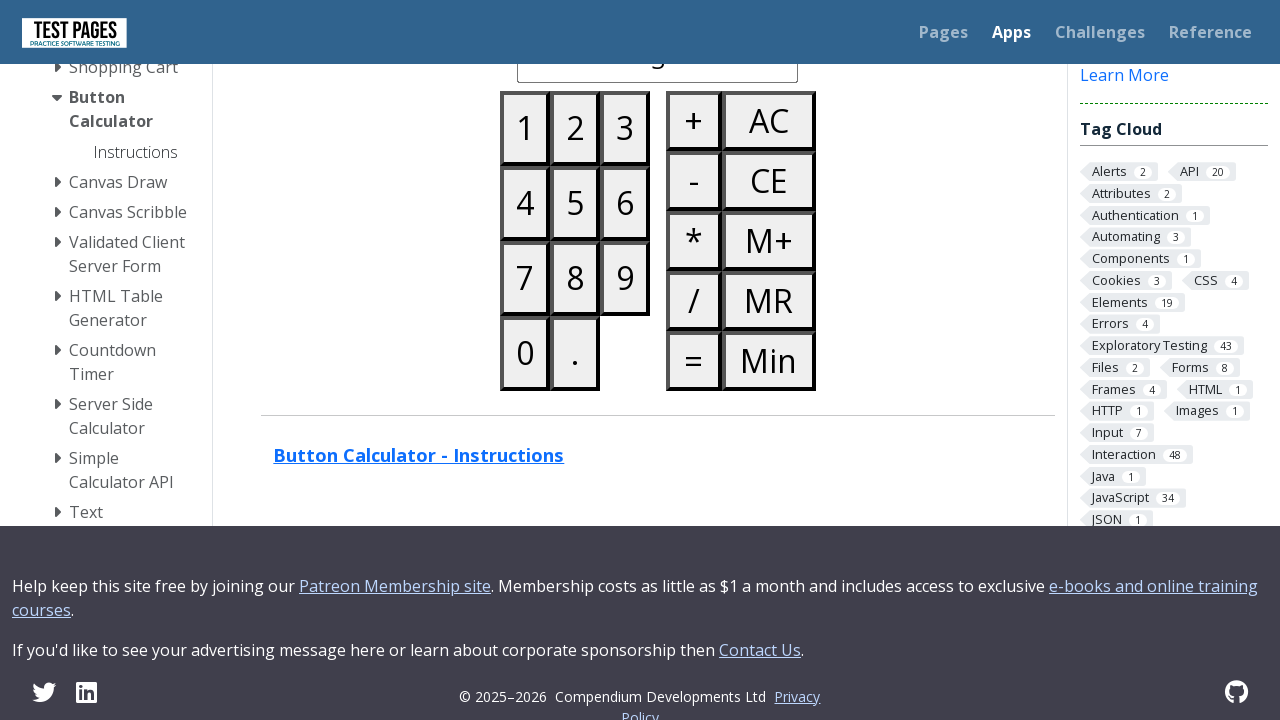